Tests multi-select dropdown functionality on Semantic UI demo page by opening the dropdown, selecting multiple items, and deselecting one item

Starting URL: https://semantic-ui.com/modules/dropdown.html

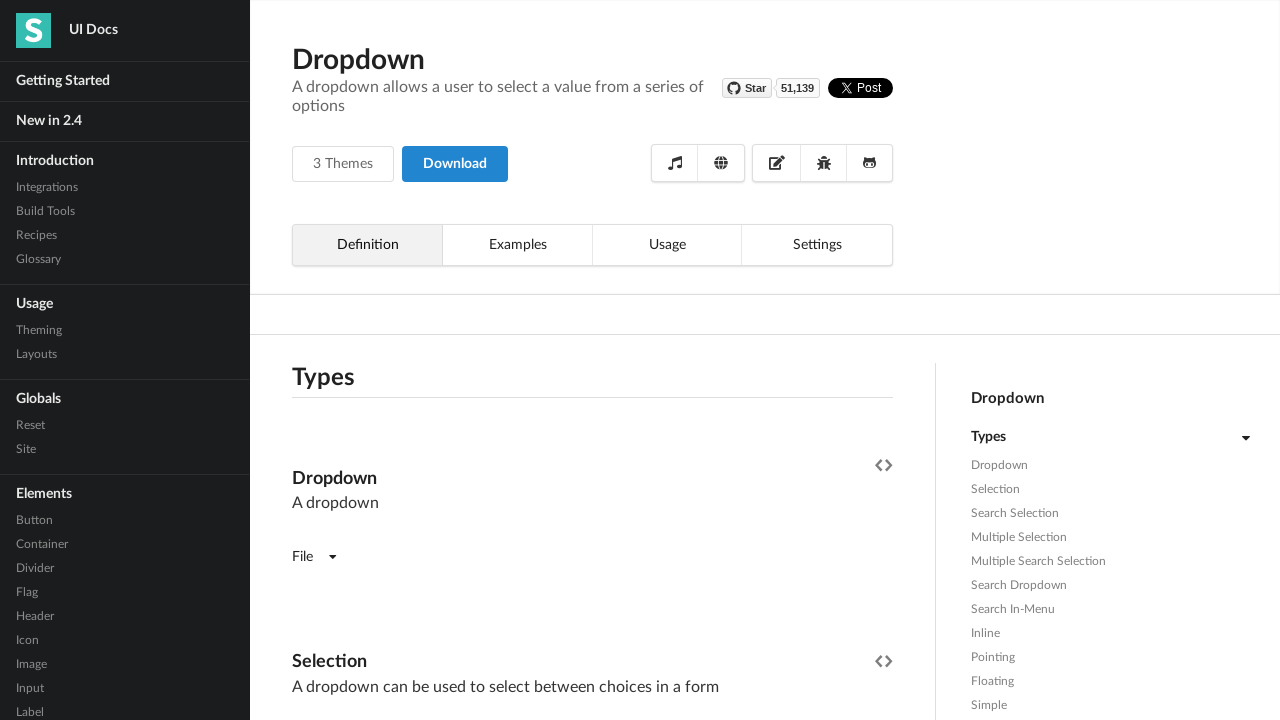

Opened multi-select dropdown at (592, 361) on (//*[contains(@class,'selection multiple')])[1]
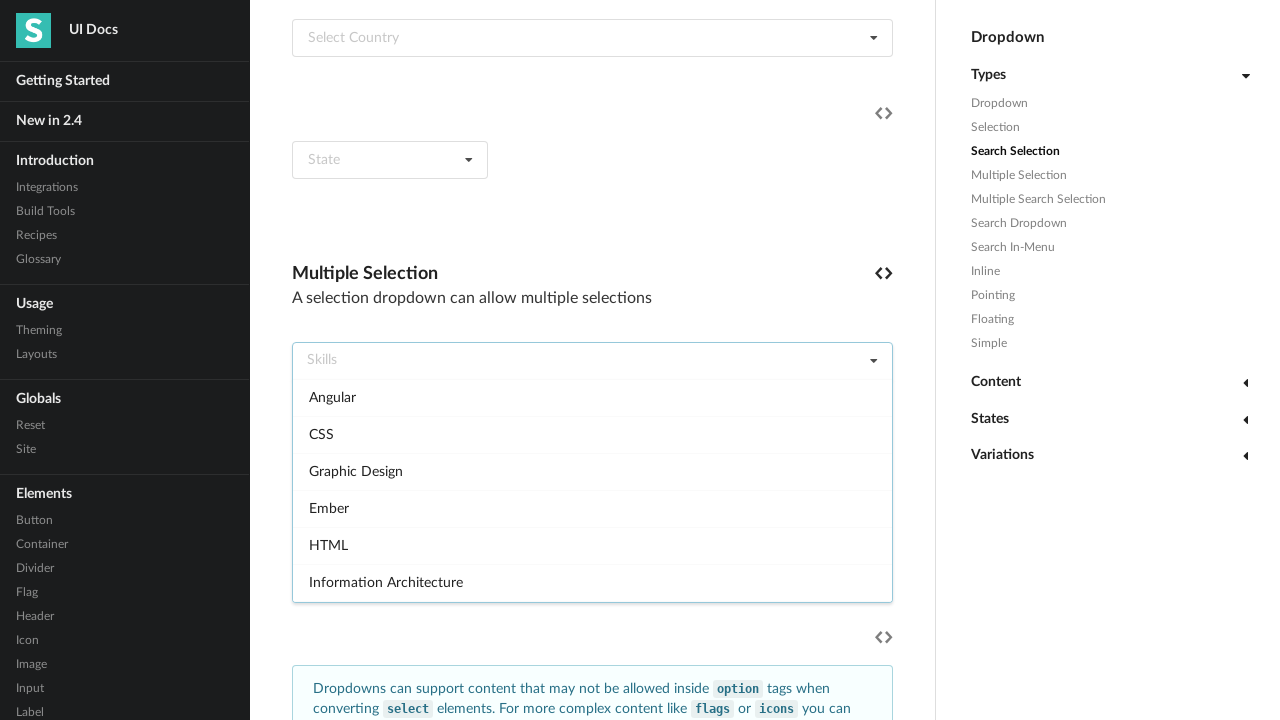

Selected first item from dropdown at (592, 397) on xpath=//*[@class='menu transition visible']/div[1]
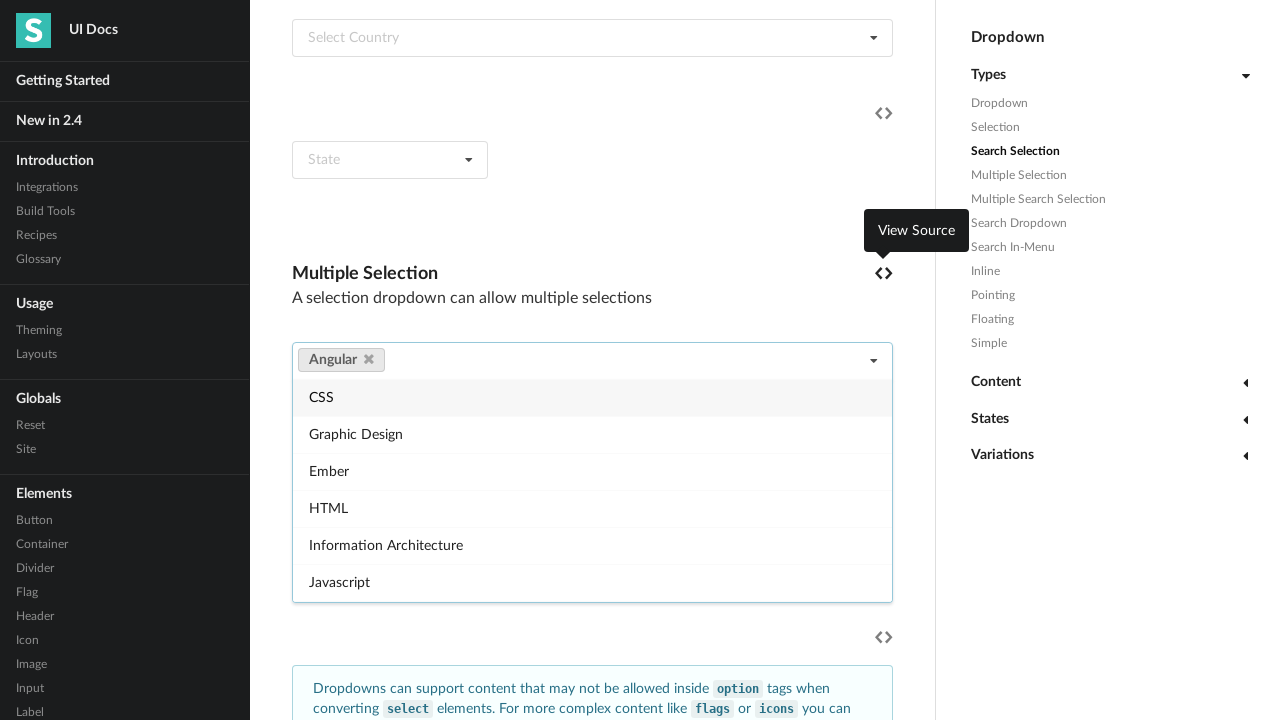

Selected 18th item from dropdown at (592, 583) on xpath=//*[@class='menu transition visible']/div[18]
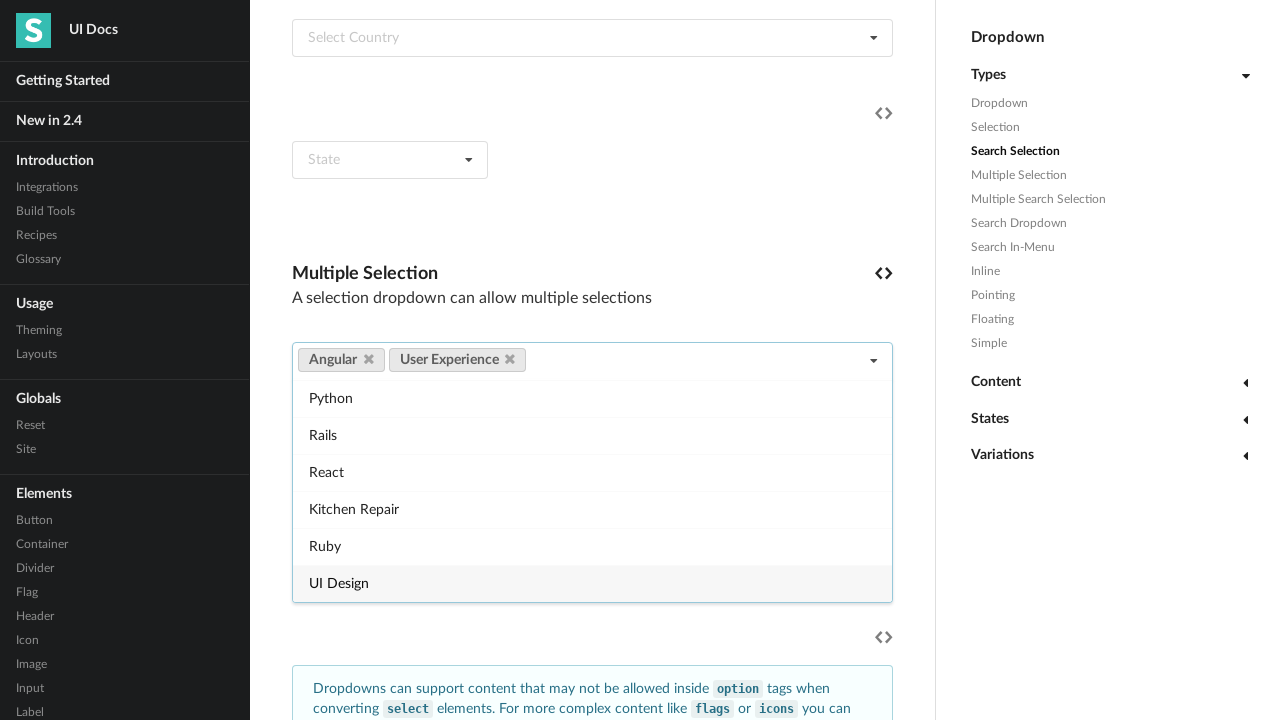

Deselected first item by clicking remove icon at (368, 359) on xpath=//*[contains(@class,'active visible') or contains(@class,'upward active vi
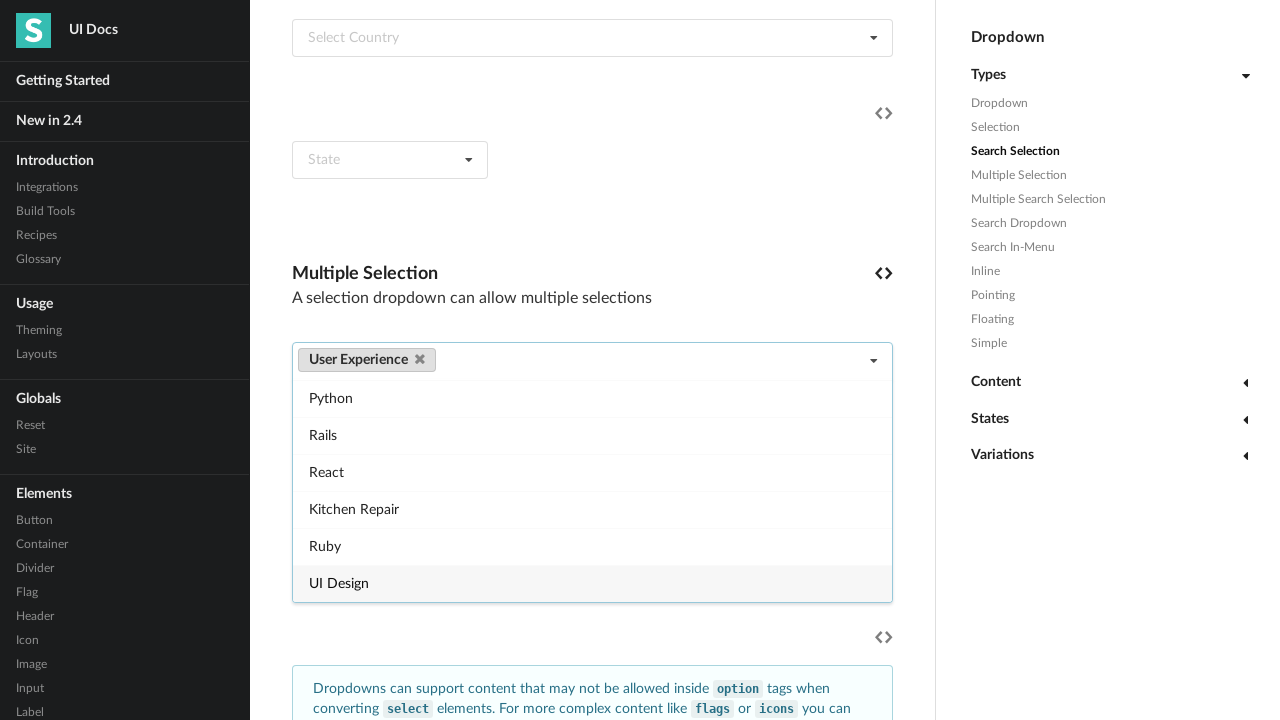

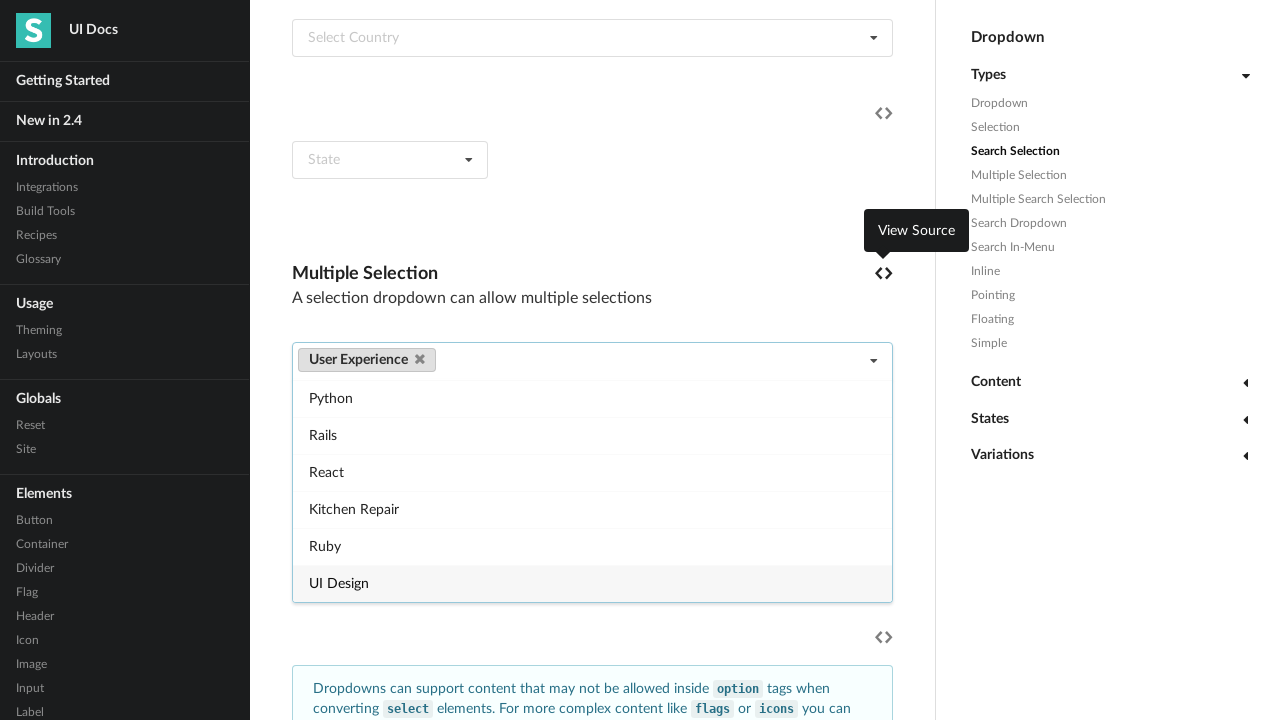